Tests radio button and checkbox interactions including selection, toggle functionality, and multi-select dropdown operations across two pages

Starting URL: https://www.leafground.com/radio.xhtml

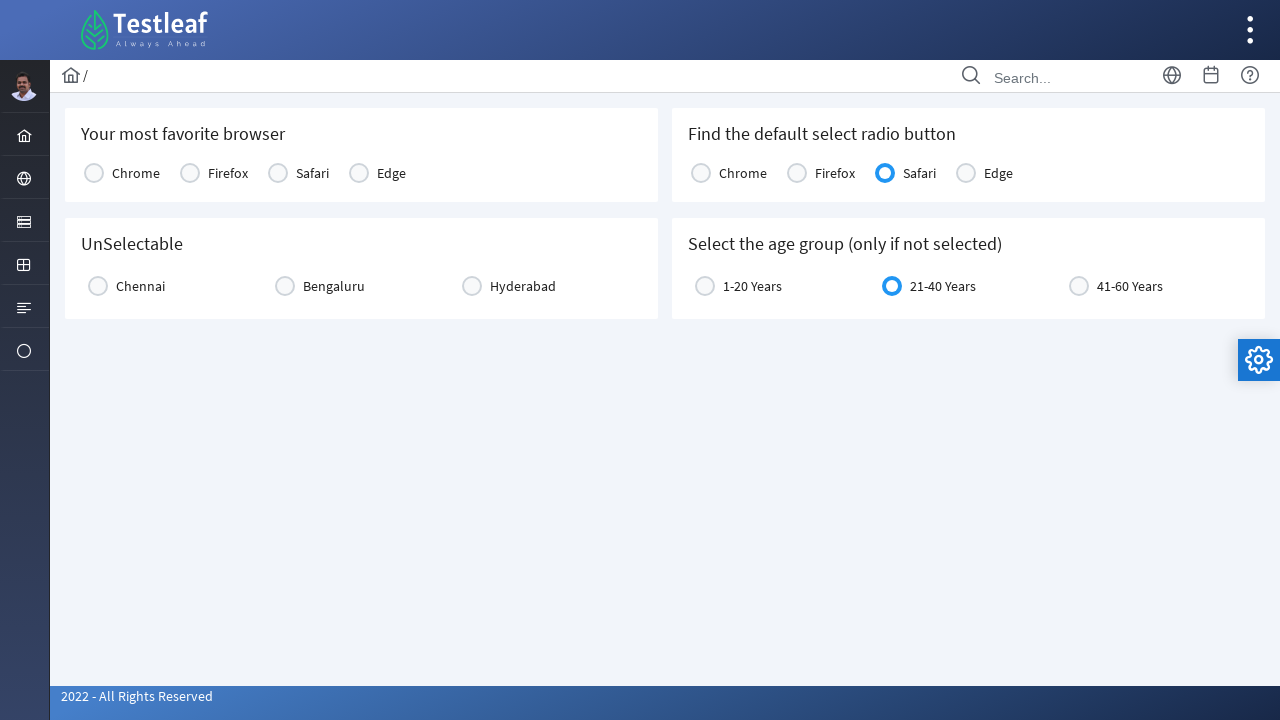

Clicked first radio button at (94, 173) on //*[@id="j_idt87:console1"]/tbody/tr/td[1]/div/div[2]
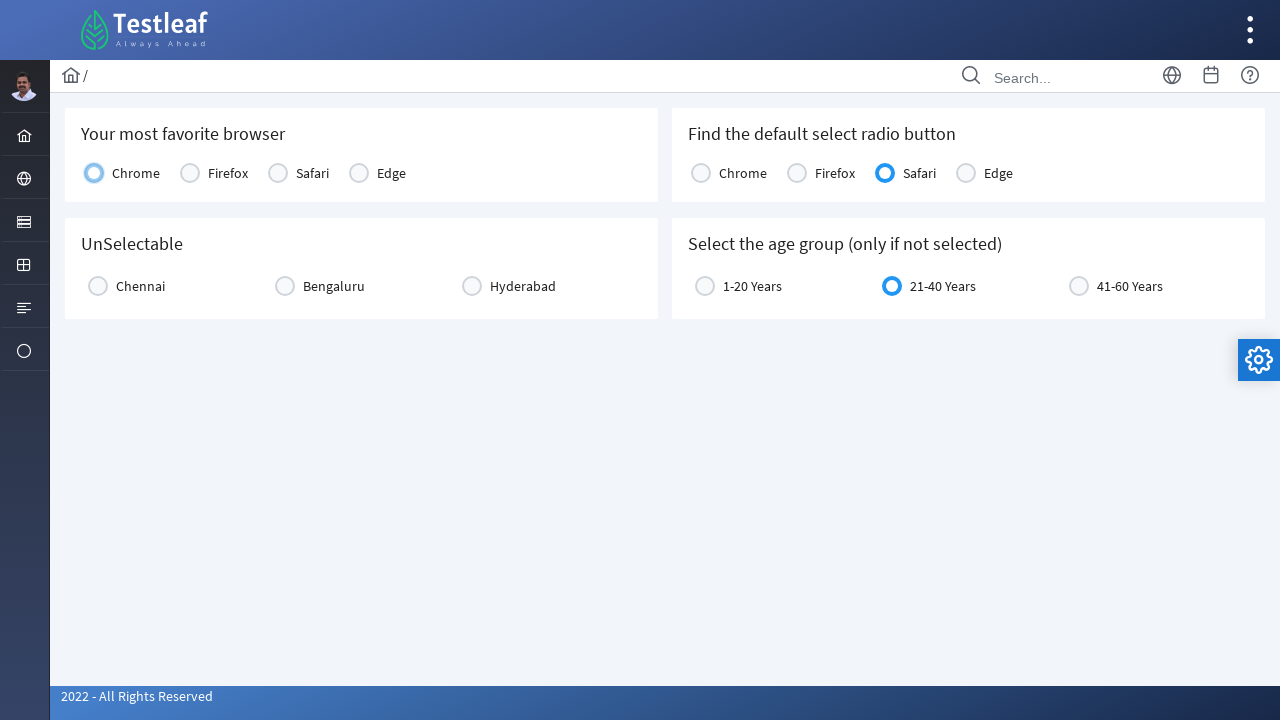

Clicked second radio button to verify selection toggling at (885, 173) on //*[@id="j_idt87:console2"]/tbody/tr/td[3]/div/div[2]
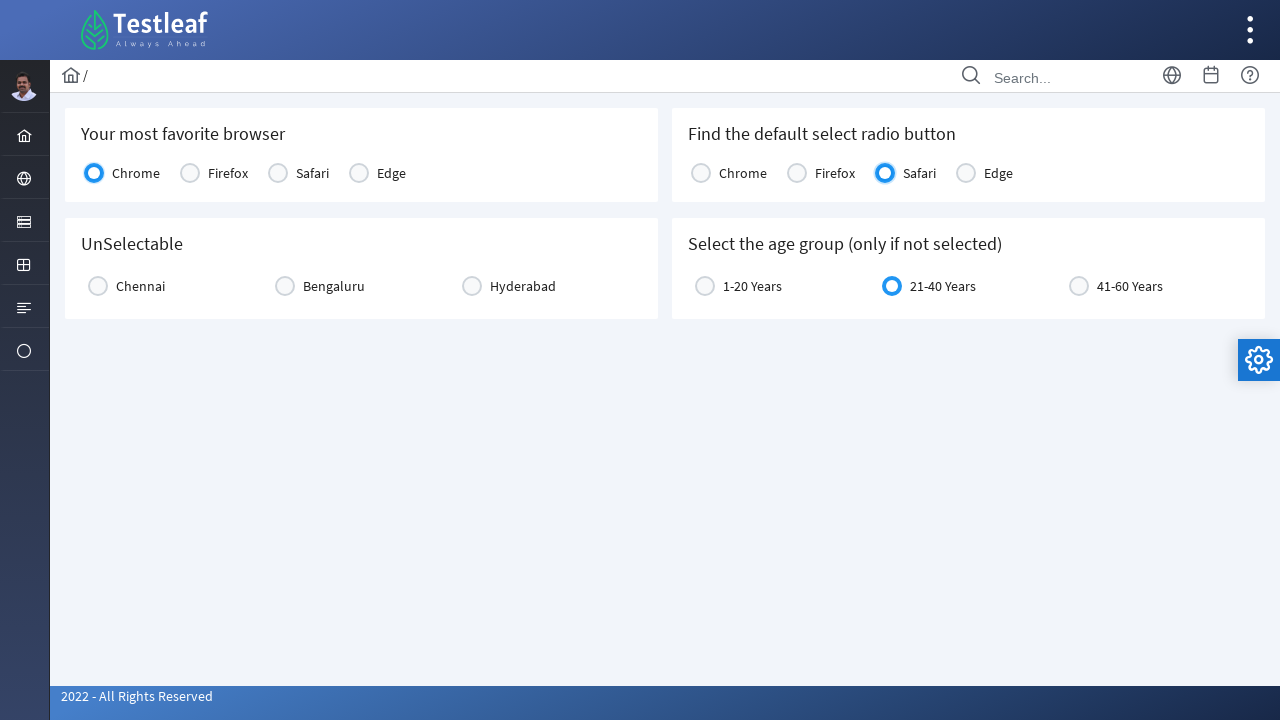

Navigated to checkbox page
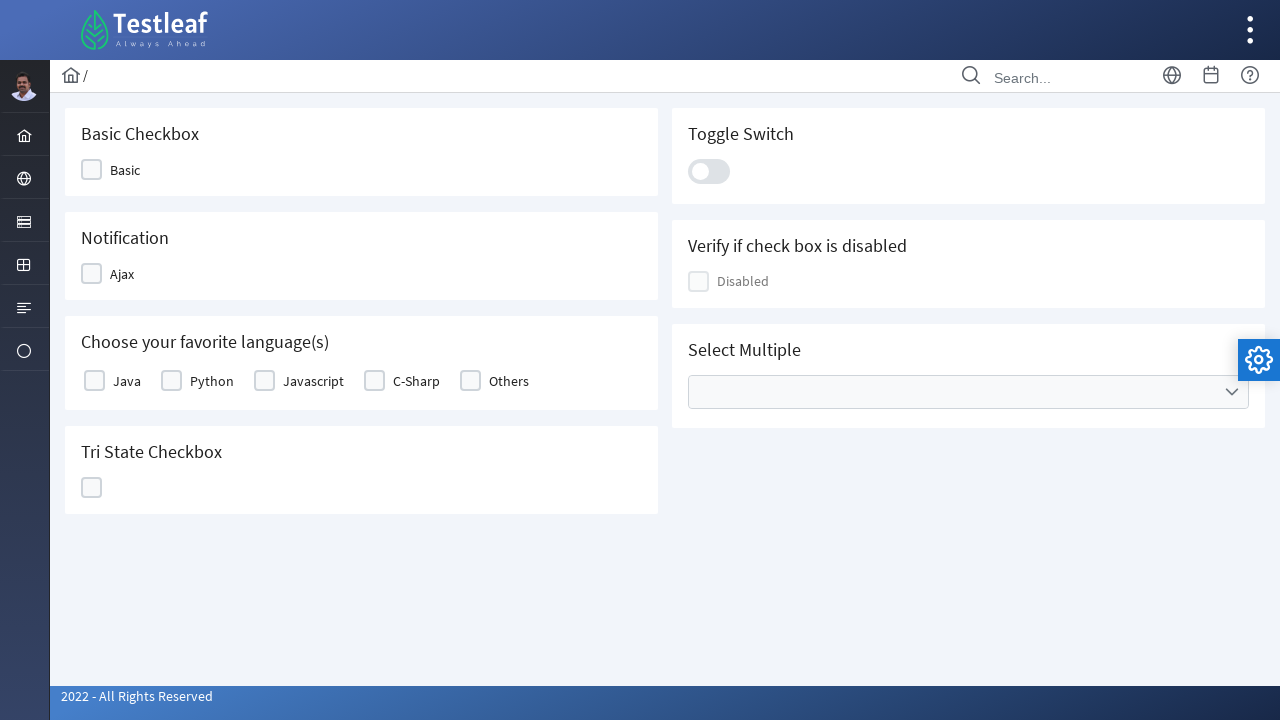

Clicked checkbox to select it at (94, 381) on //*[@id="j_idt87:basic"]/tbody/tr/td[1]/div/div[2]
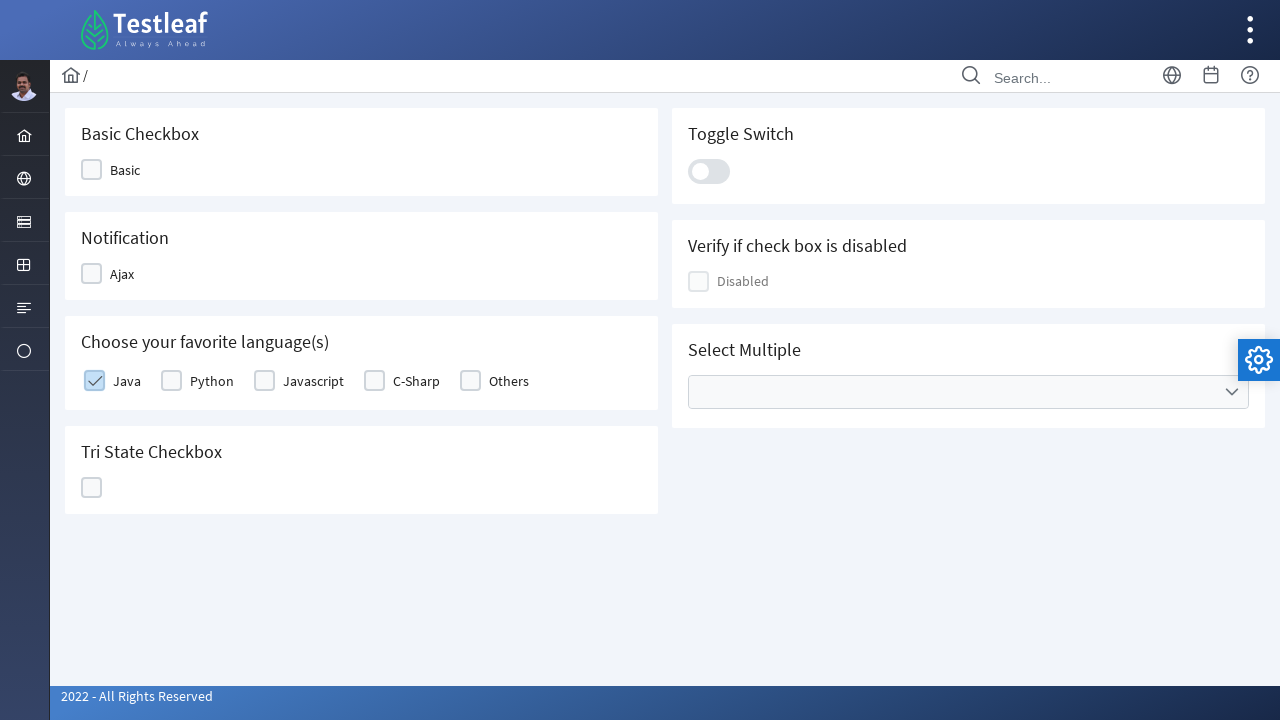

Clicked toggle button at (709, 171) on //*[@id="j_idt87:j_idt100"]
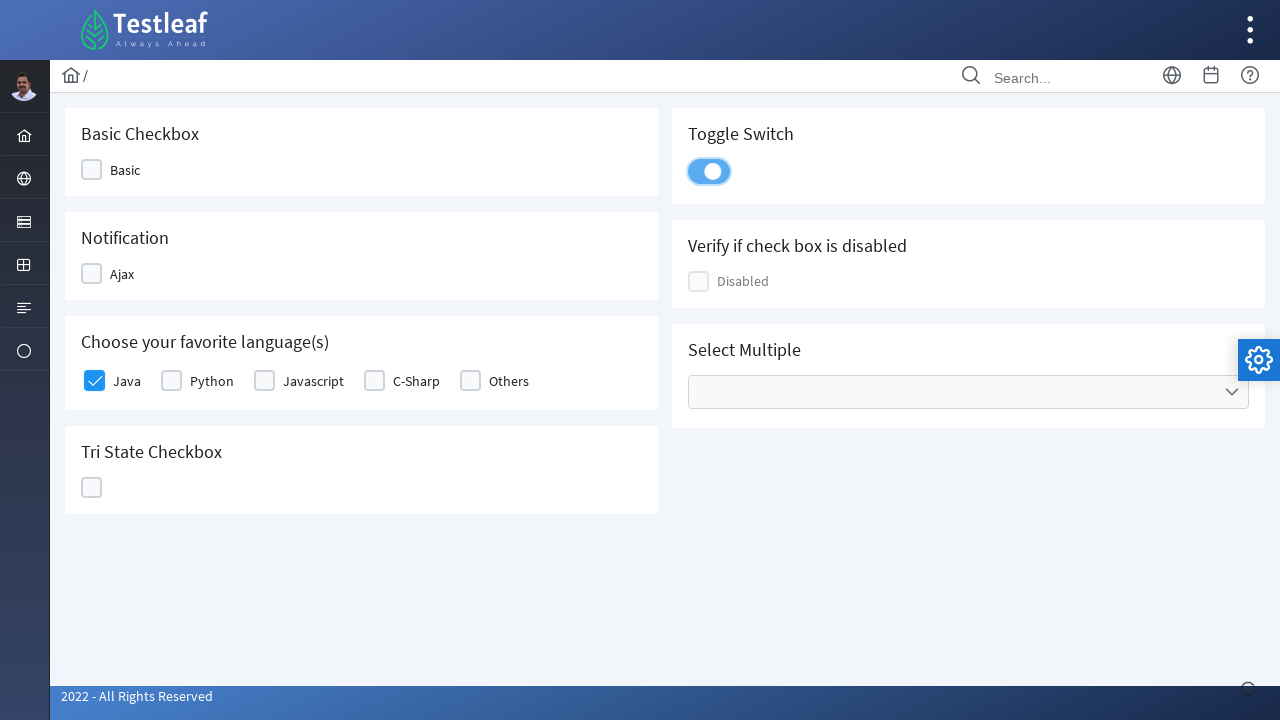

Clicked dropdown to open multiple select menu at (968, 392) on //*[@id="j_idt87:multiple"]/ul
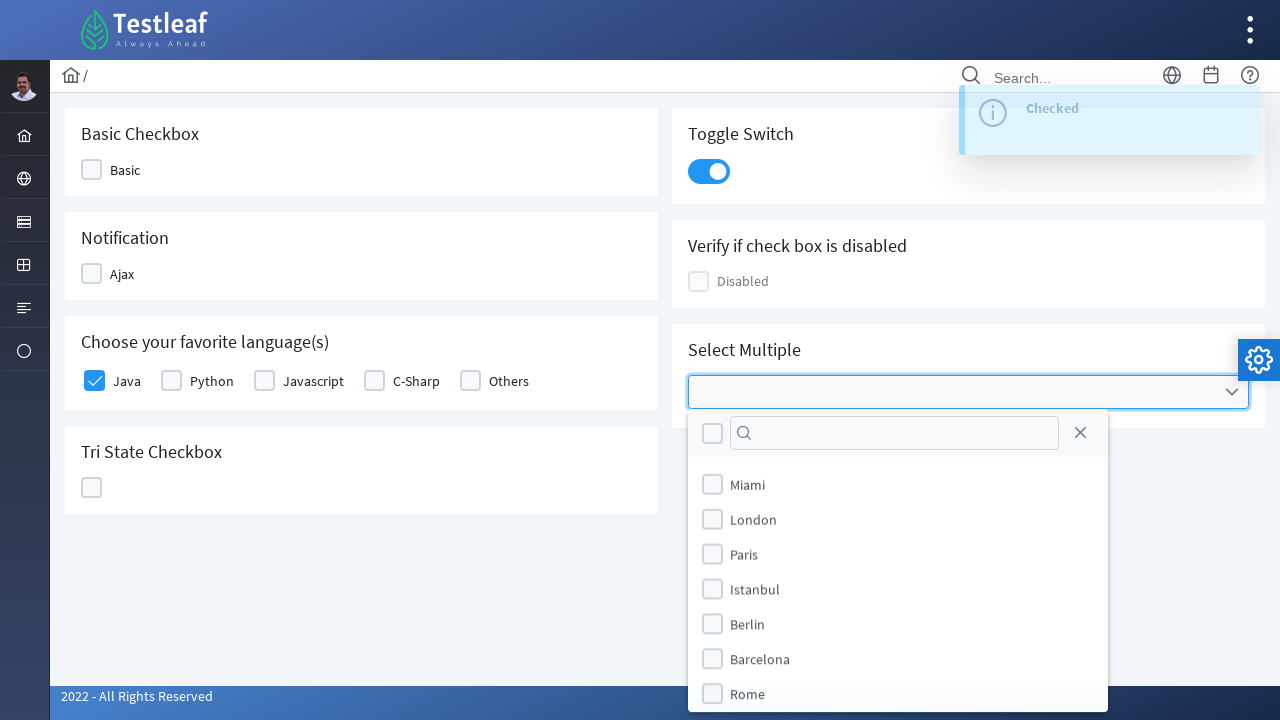

Selected Brazil option from dropdown at (712, 659) on //*[@id="j_idt87:multiple_panel"]/div[2]/ul/li[6]/div/div[2]
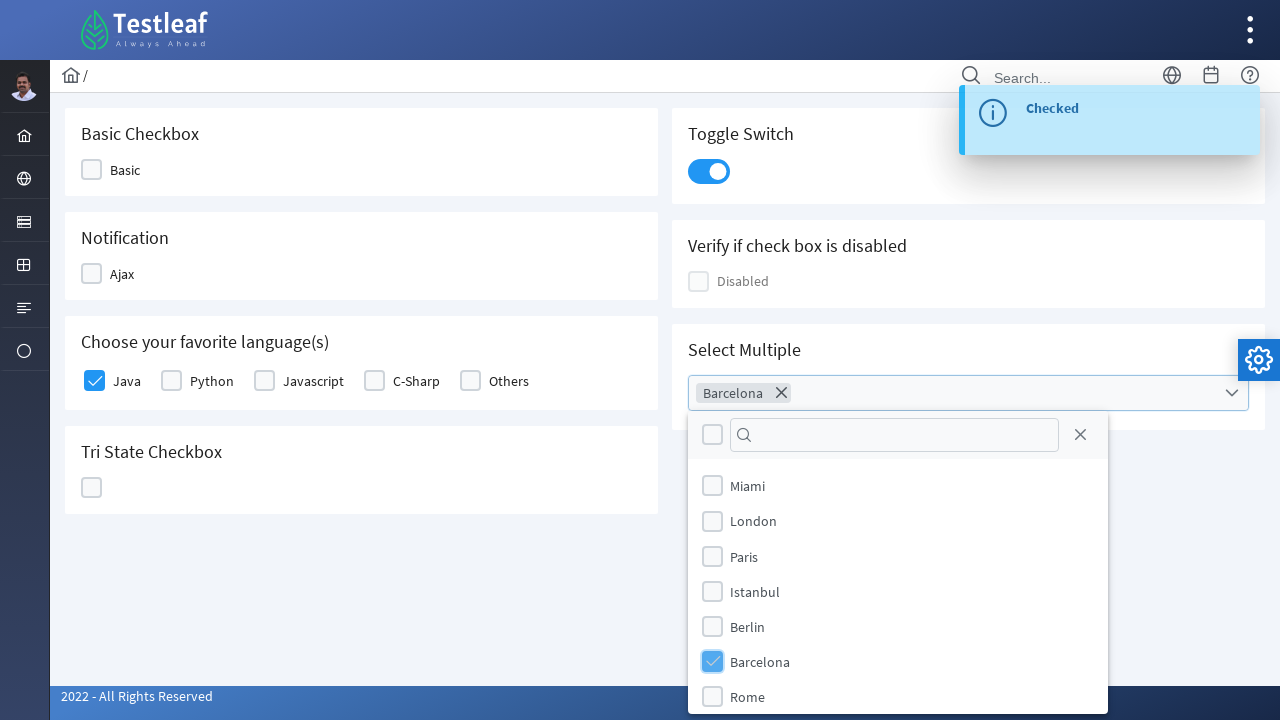

Selected Paris option from dropdown at (712, 556) on //*[@id="j_idt87:multiple_panel"]/div[2]/ul/li[3]/div/div[2]
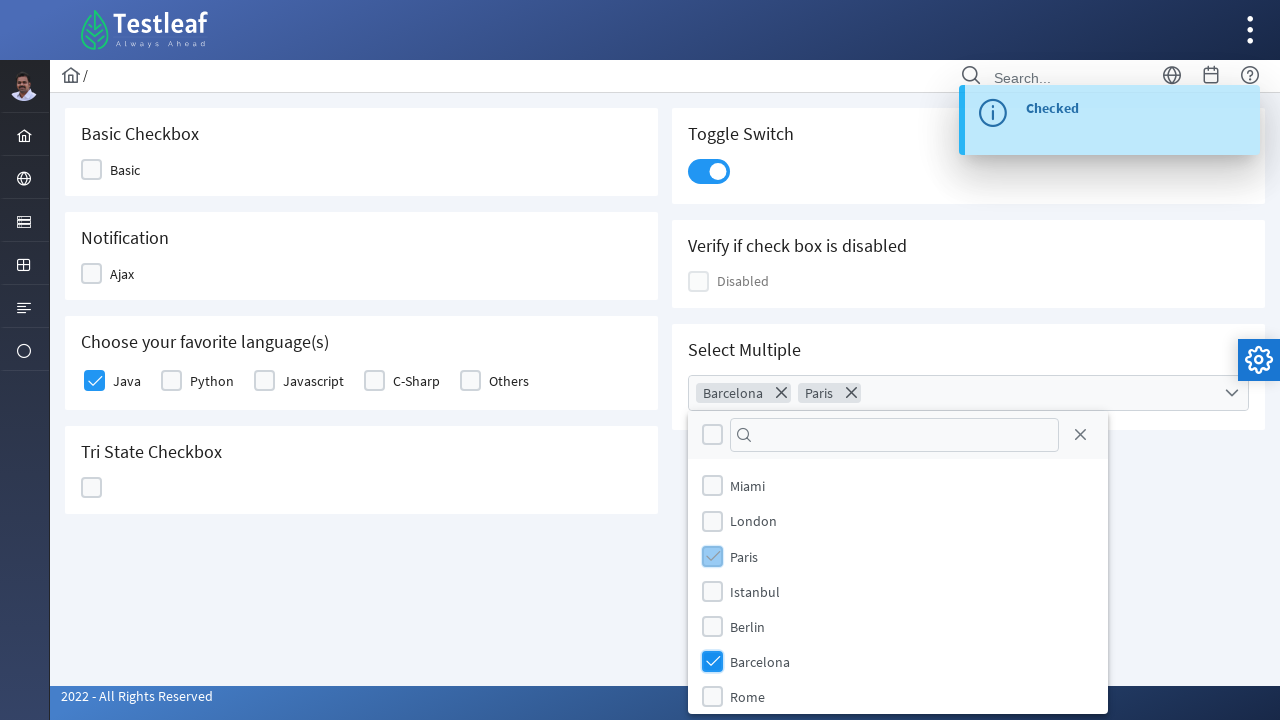

Closed the dropdown menu at (968, 393) on //*[@id="j_idt87:multiple"]/ul
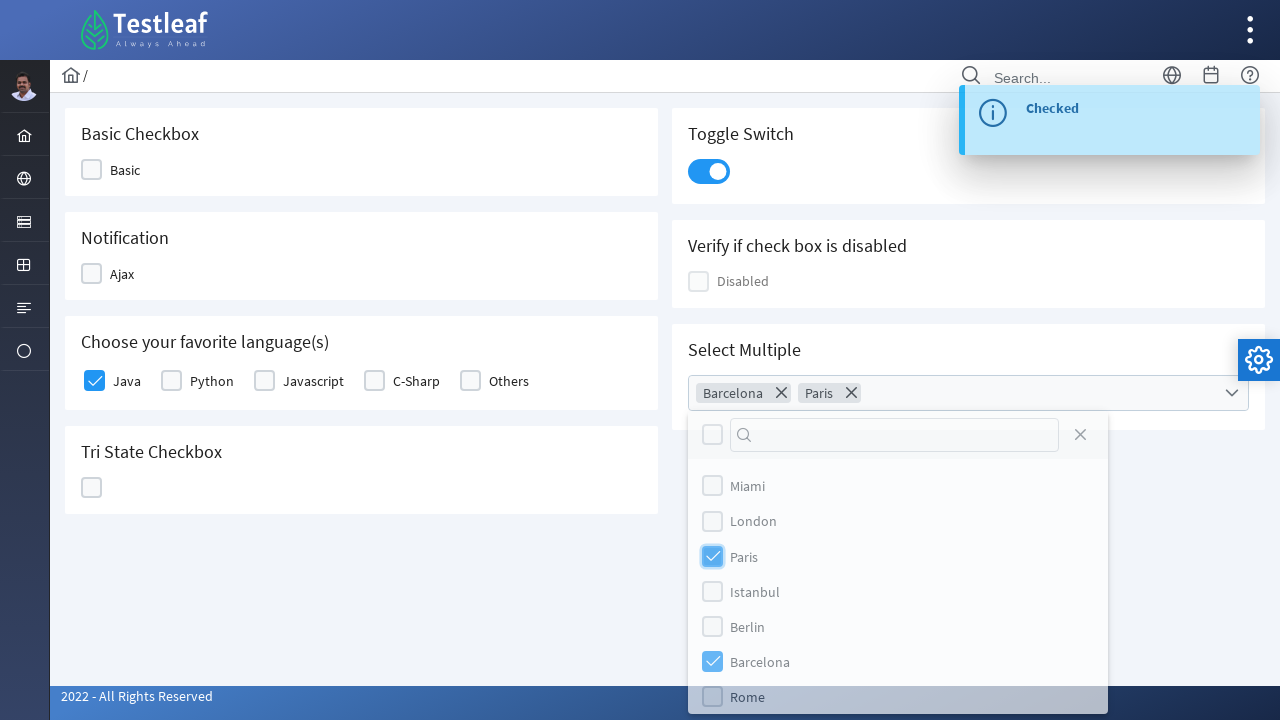

Retrieved selected values: BarcelonaParis
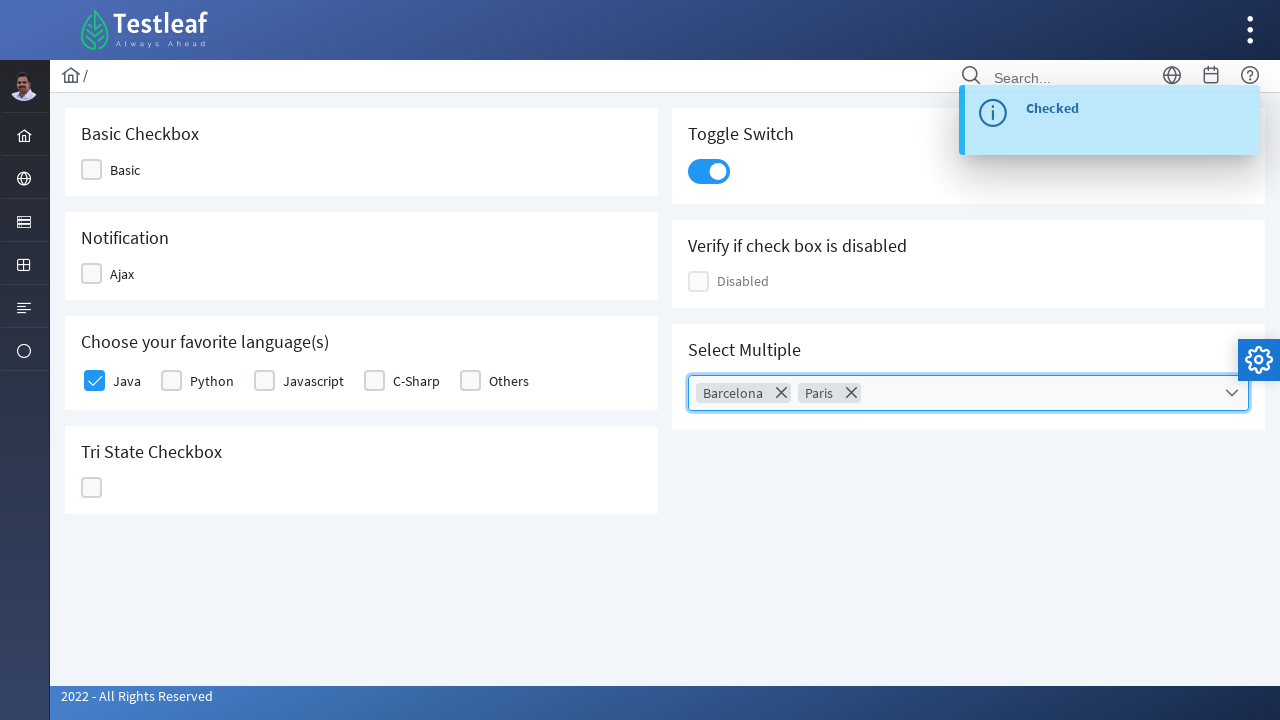

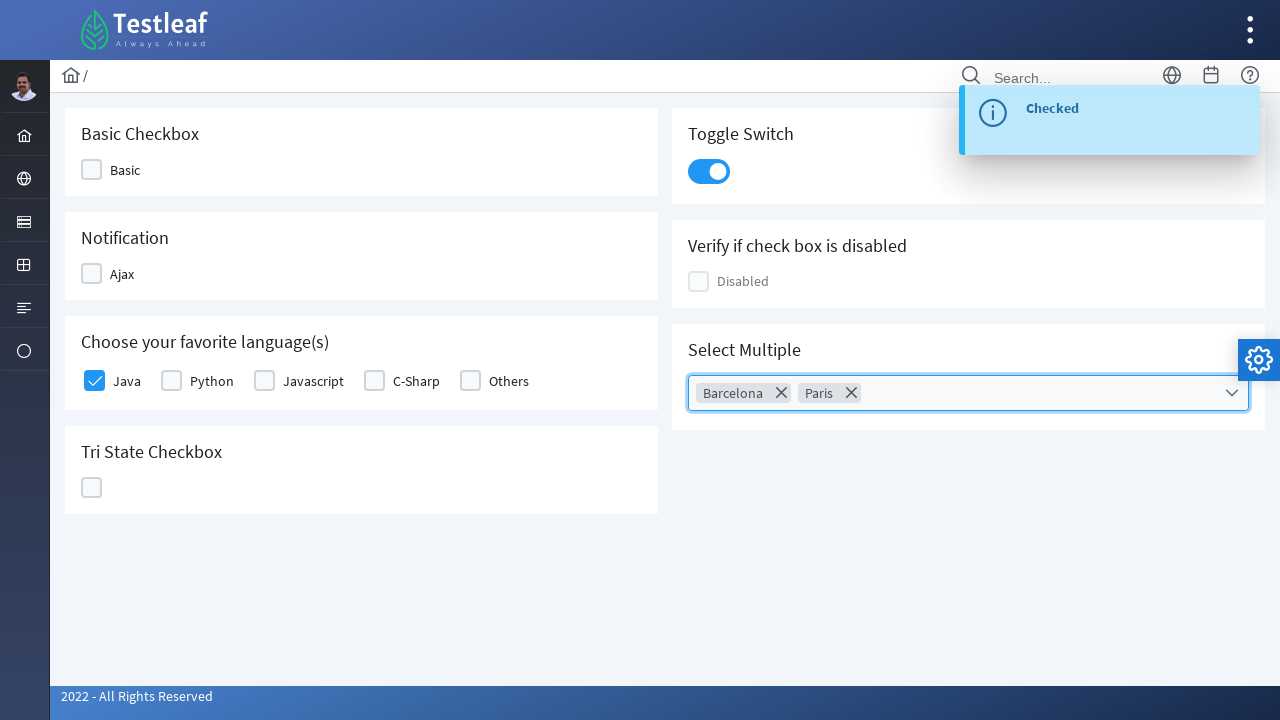